Tests radio button functionality by selecting different radio buttons on the automation practice page and verifying the selection

Starting URL: https://rahulshettyacademy.com/AutomationPractice/

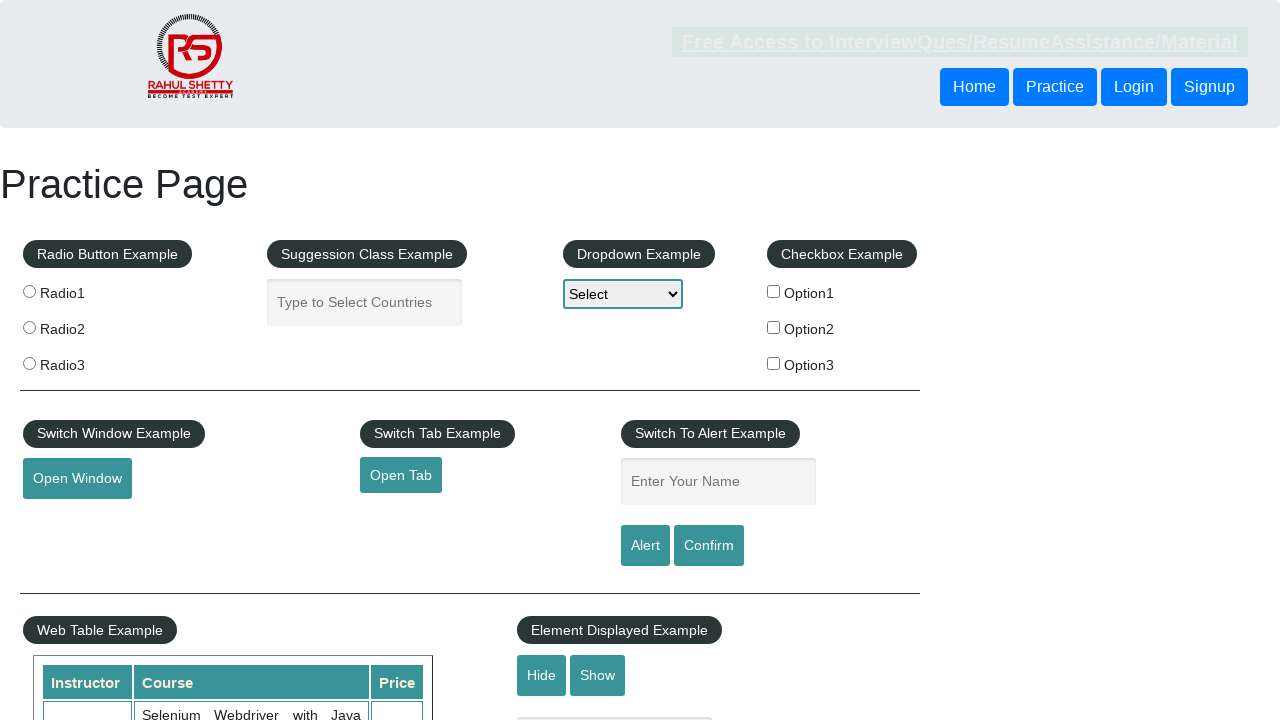

Clicked radio button with value 'radio2' at (29, 327) on input[type='radio'][value='radio2']
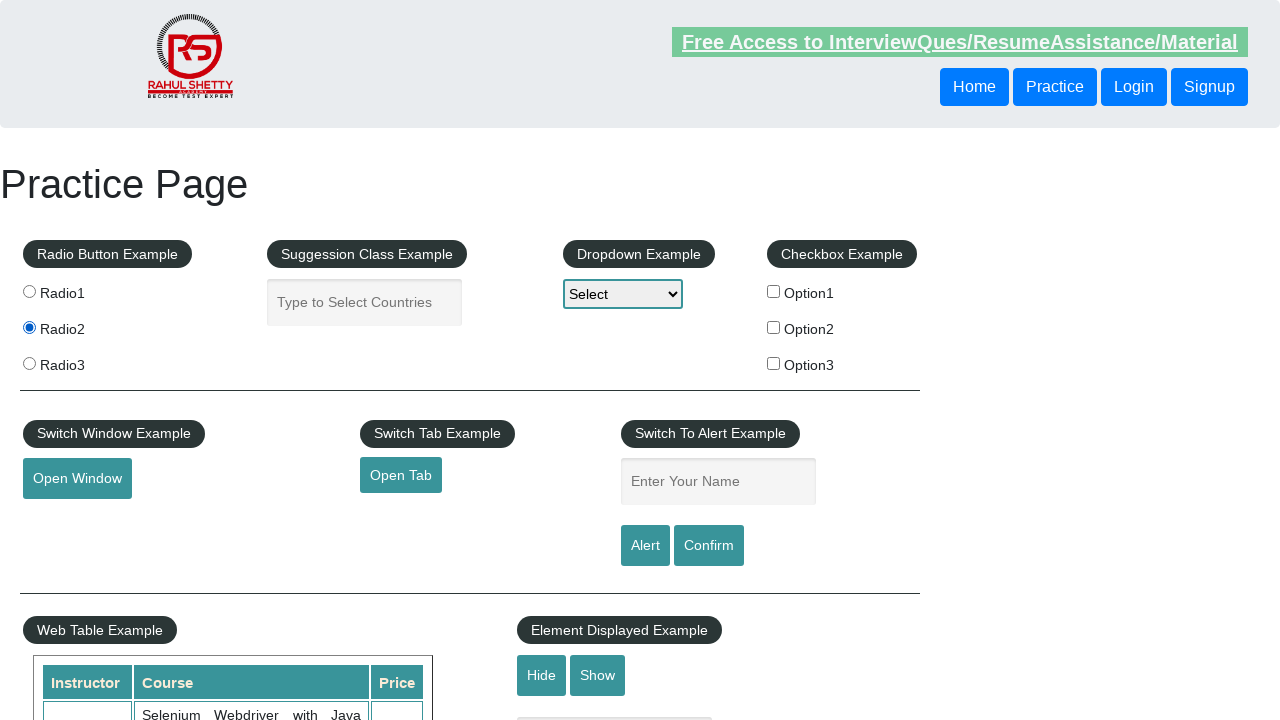

Verified that radio button 'radio2' is selected
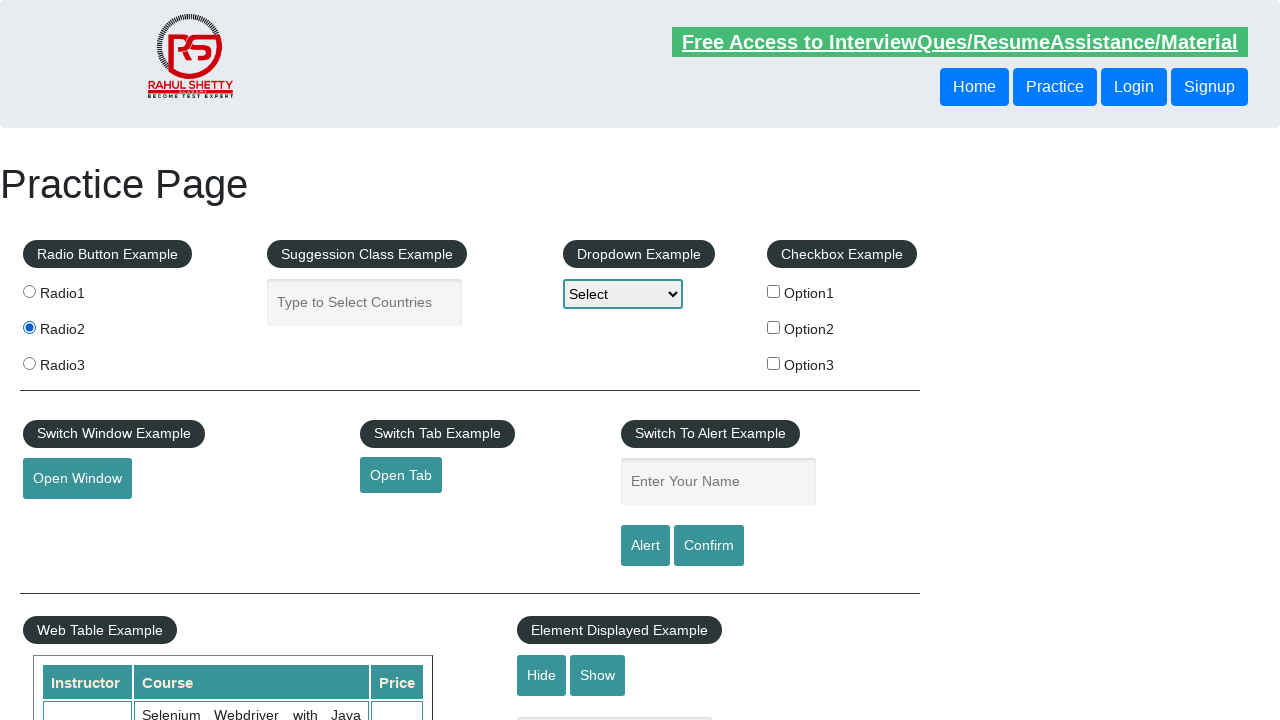

Clicked radio button with value 'radio3' at (29, 363) on input[type='radio'][value='radio3']
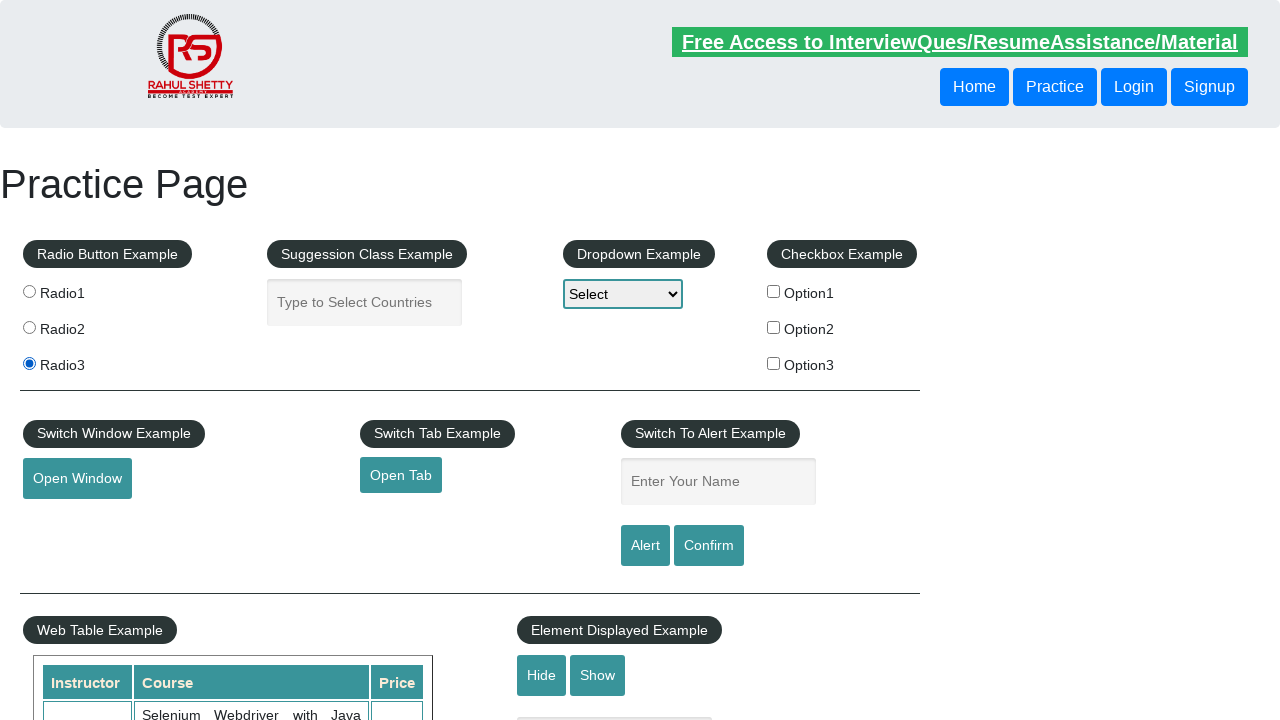

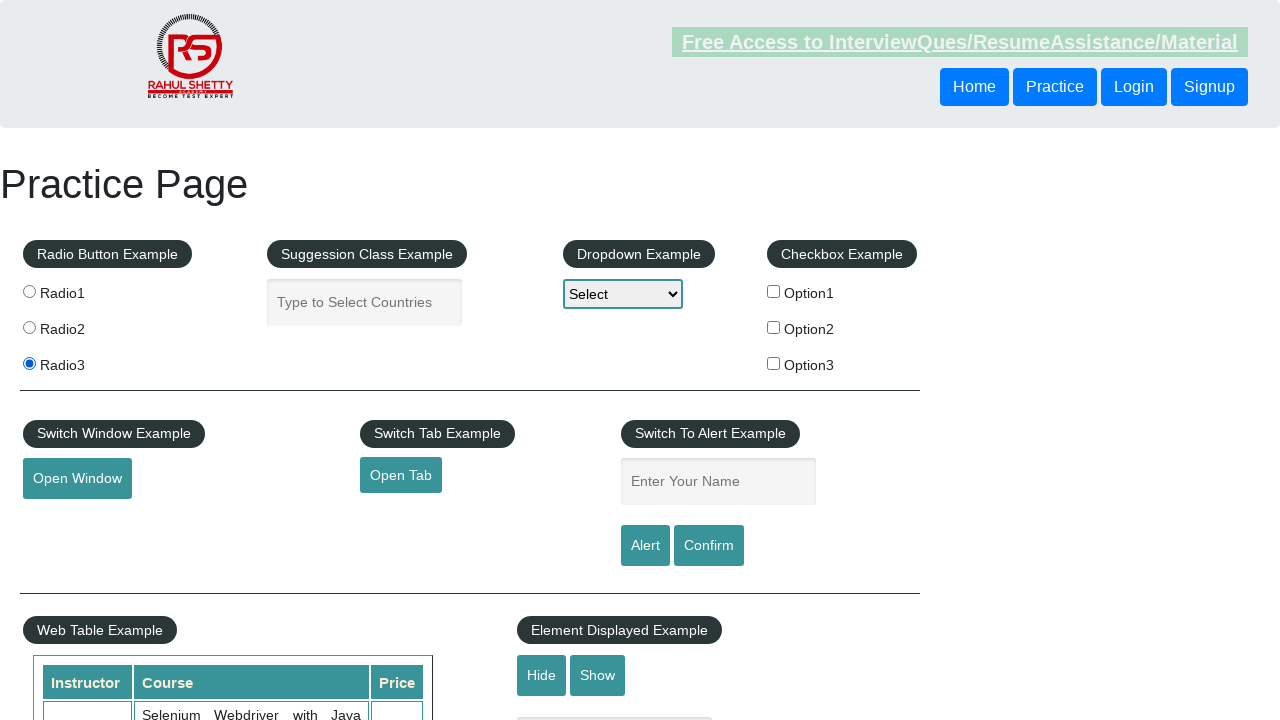